Tests interaction with a basic JavaScript alert by clicking a button and accepting the alert dialog

Starting URL: https://demoqa.com/alerts

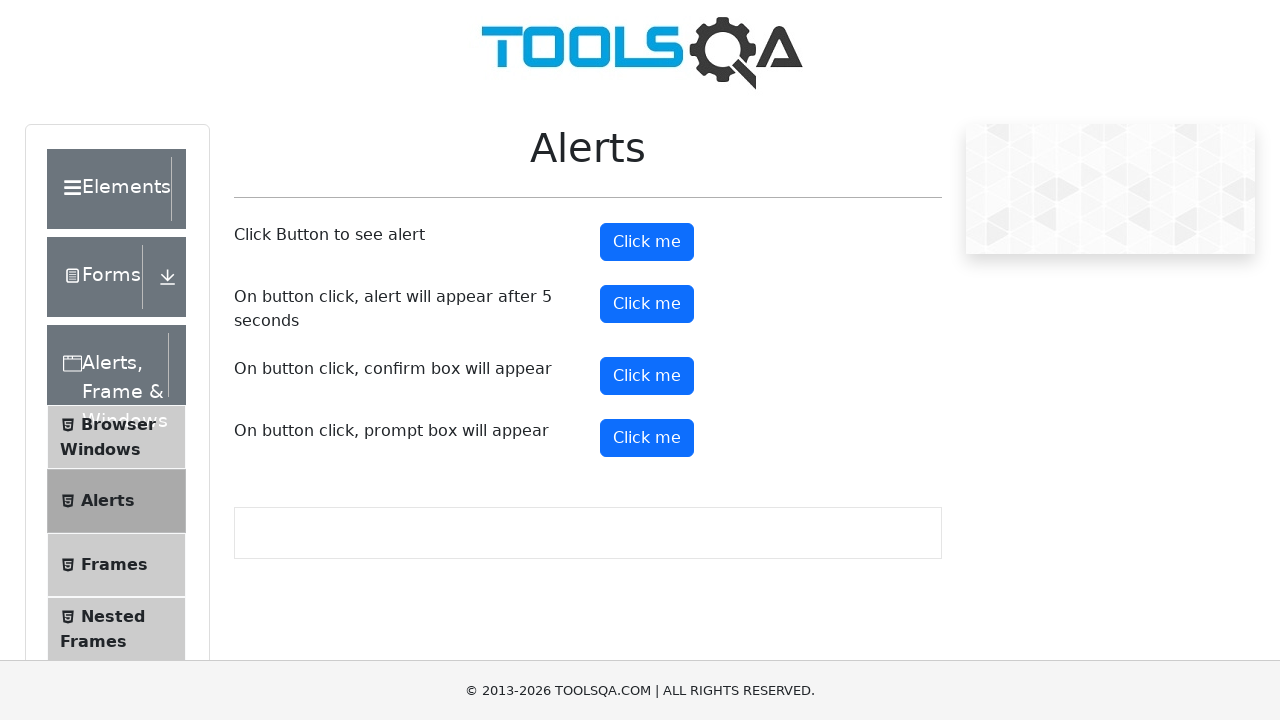

Set up dialog handler to automatically accept alerts
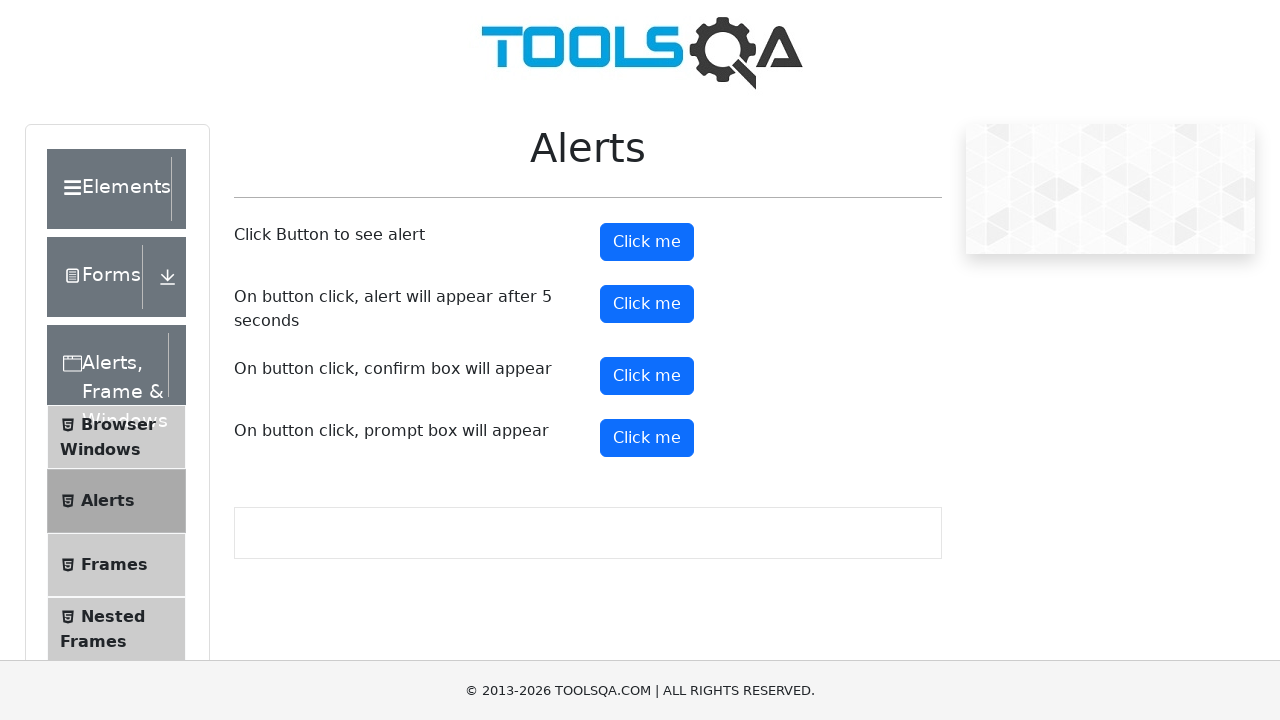

Clicked alert button to trigger JavaScript alert at (647, 242) on xpath=//button[@id='alertButton']
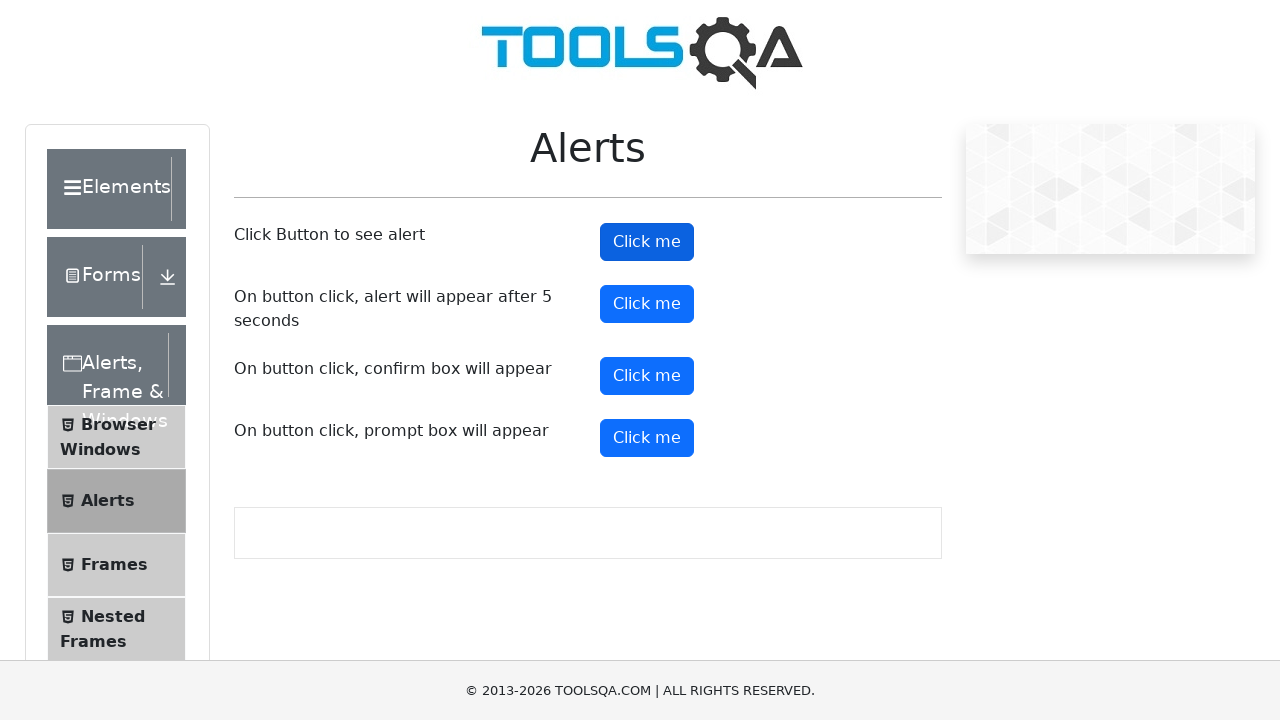

Waited for alert dialog to be processed and accepted
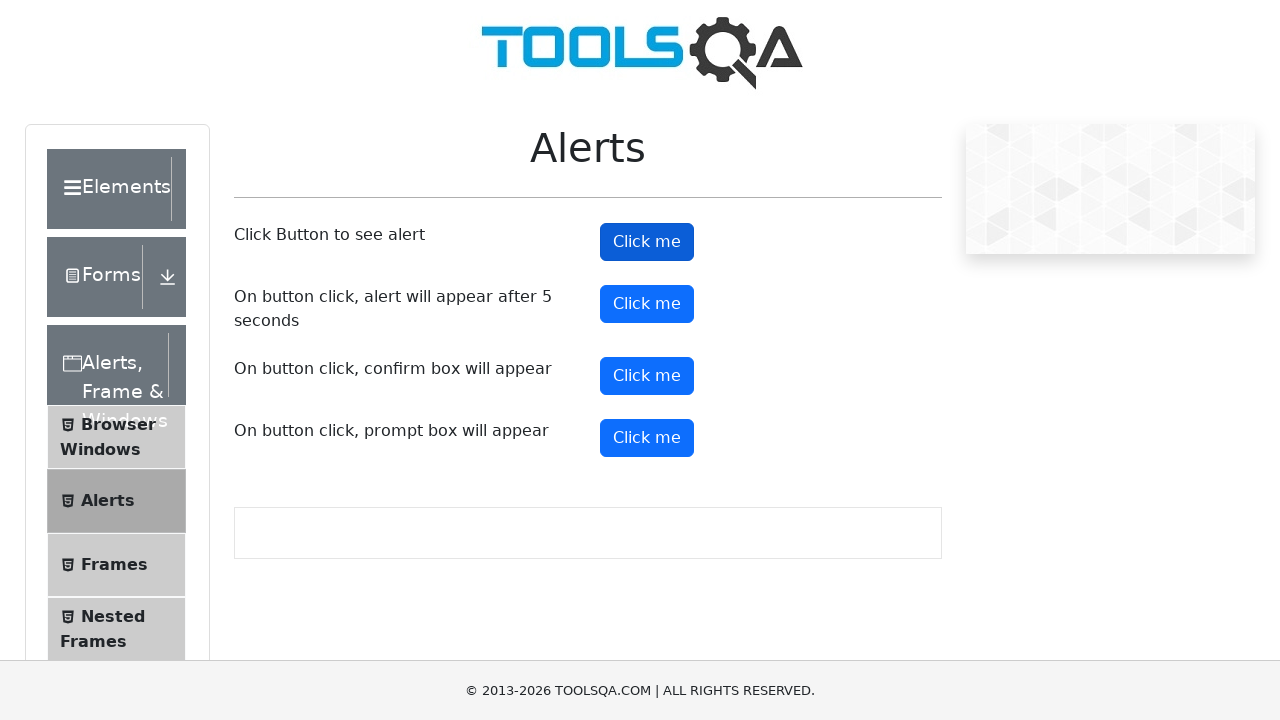

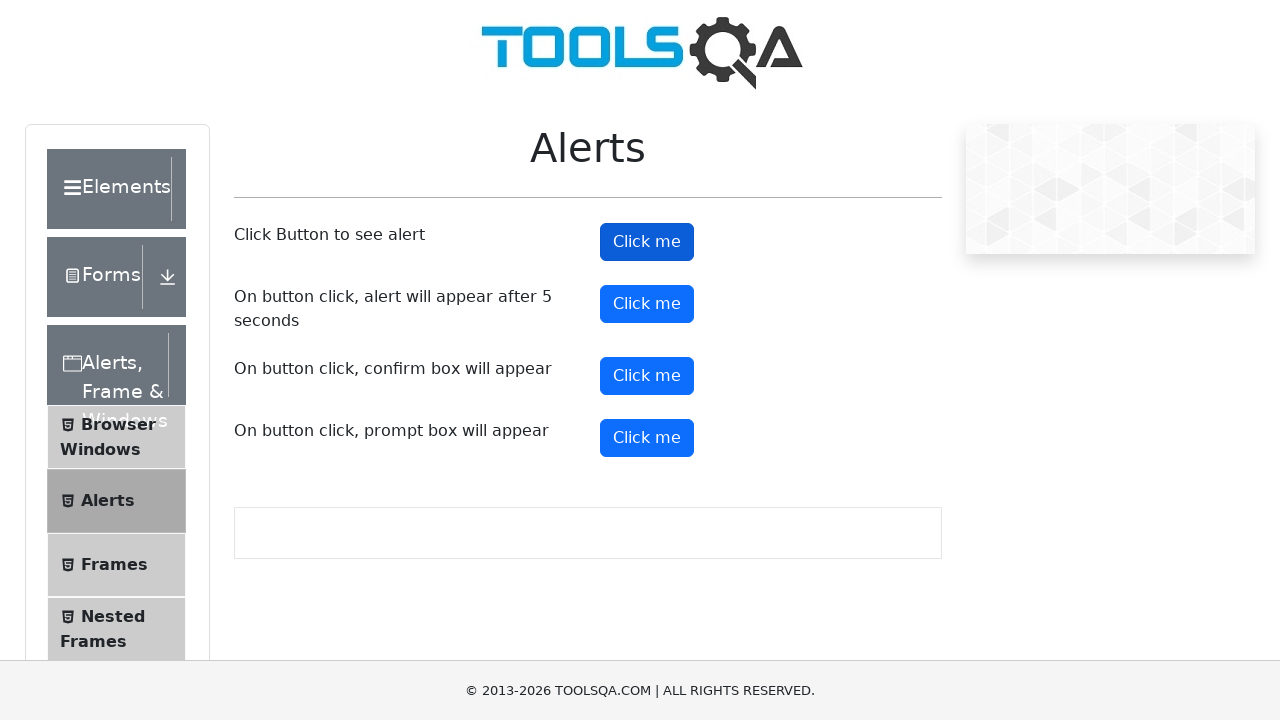